Tests jQuery dropdown functionality by navigating to the Selectmenu page, selecting a number from a custom dropdown, and interacting with a multi-select element

Starting URL: http://demo.automationtalks.com/

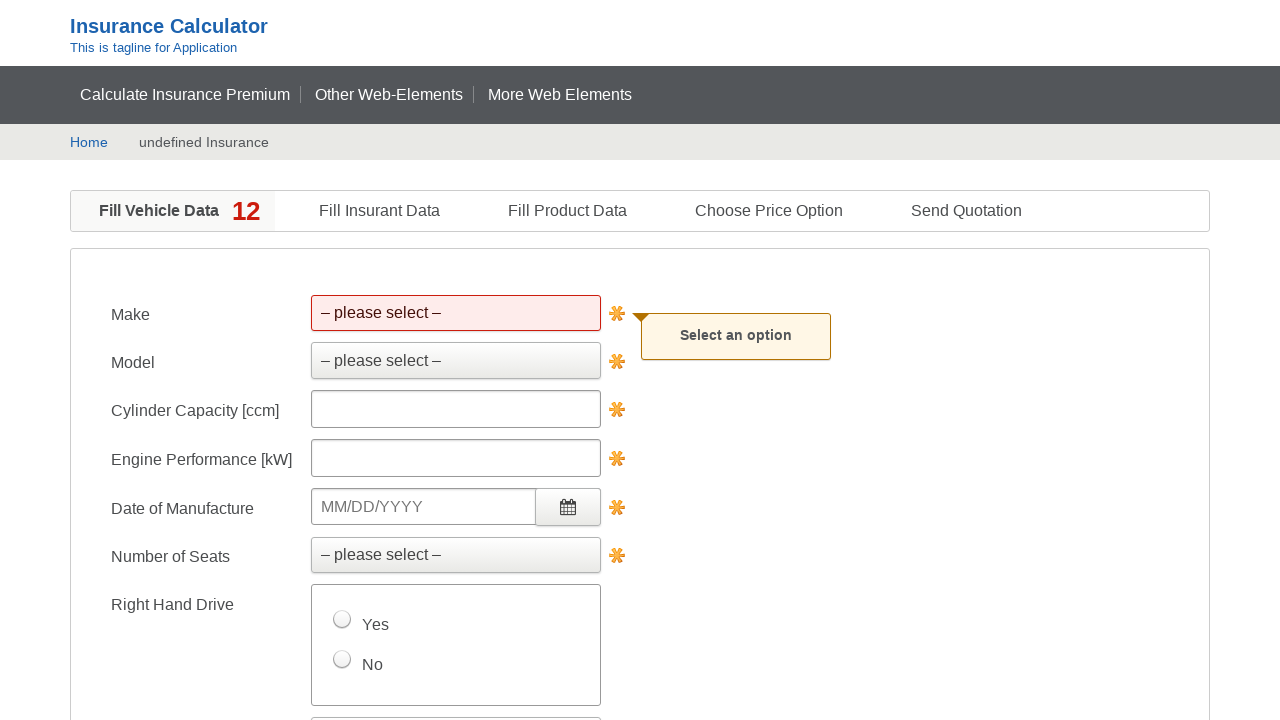

Clicked on 'Other Web-Elements' link at (389, 94) on xpath=//a[text()='Other Web-Elements']
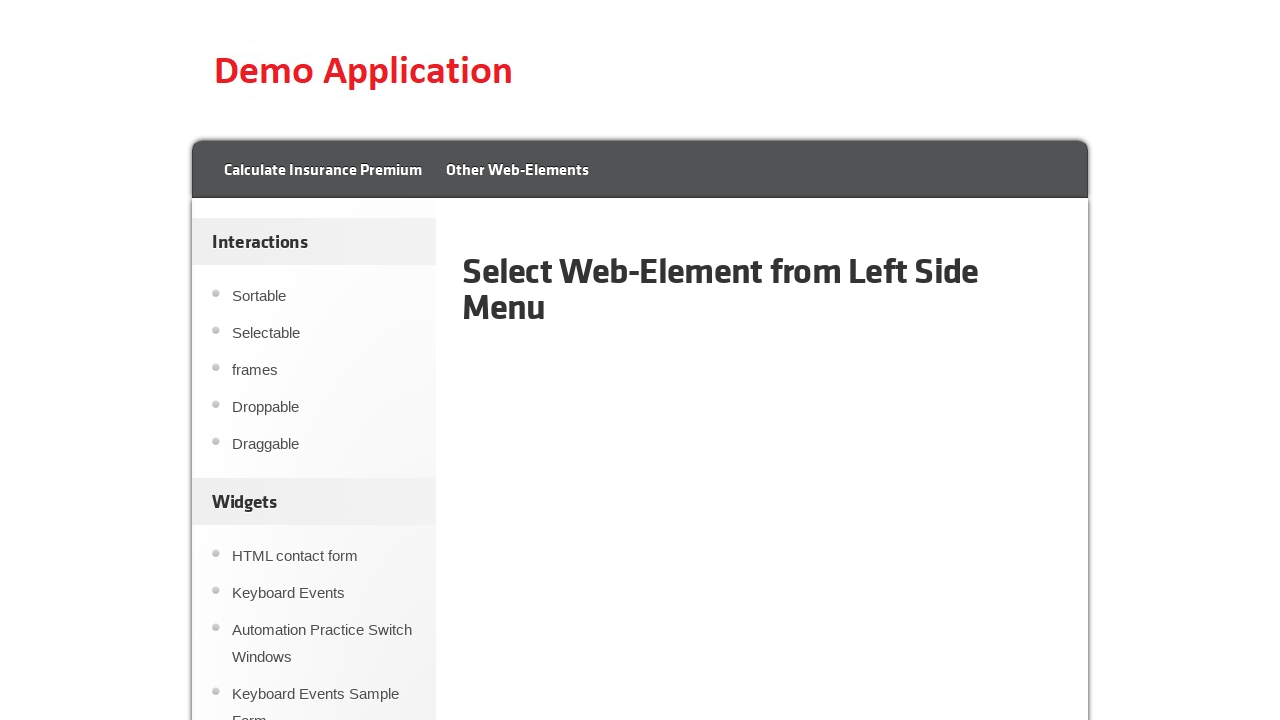

Clicked on 'Selectmenu' link from sidebar at (324, 361) on xpath=//div[@id='sidebar']//a[text()='Selectmenu']
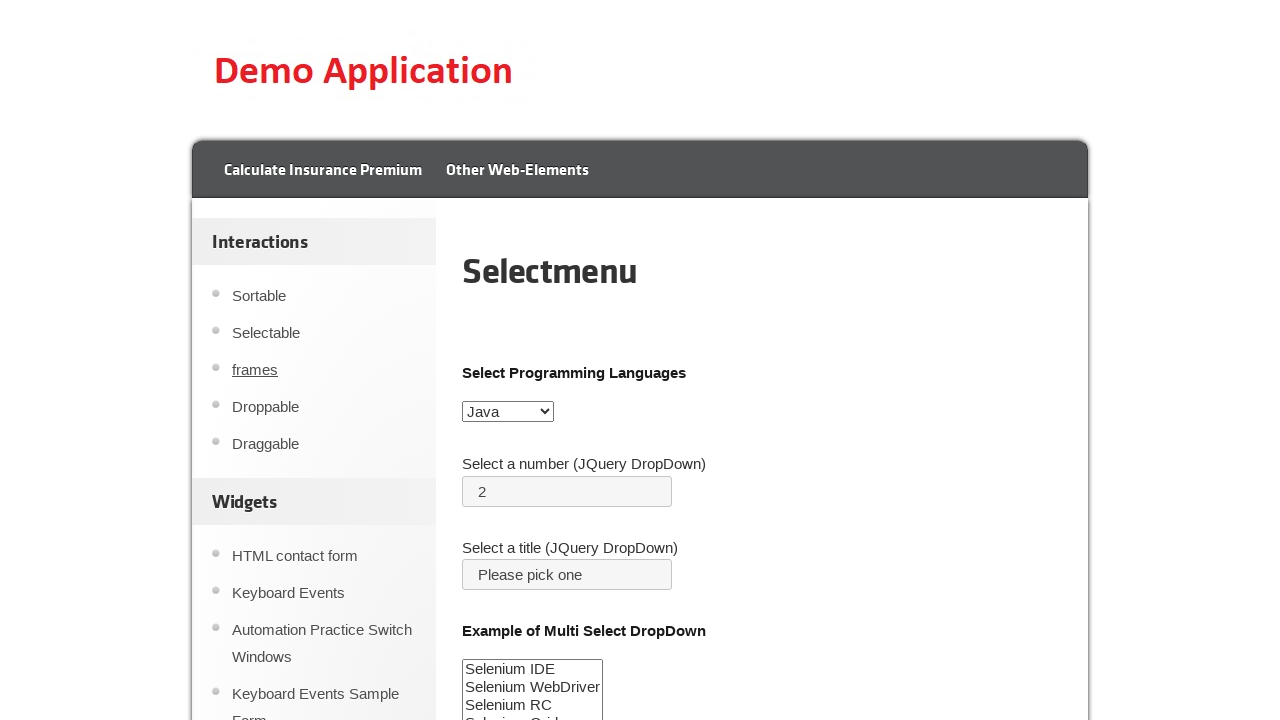

Opened jQuery dropdown by clicking number button at (567, 491) on #number-button
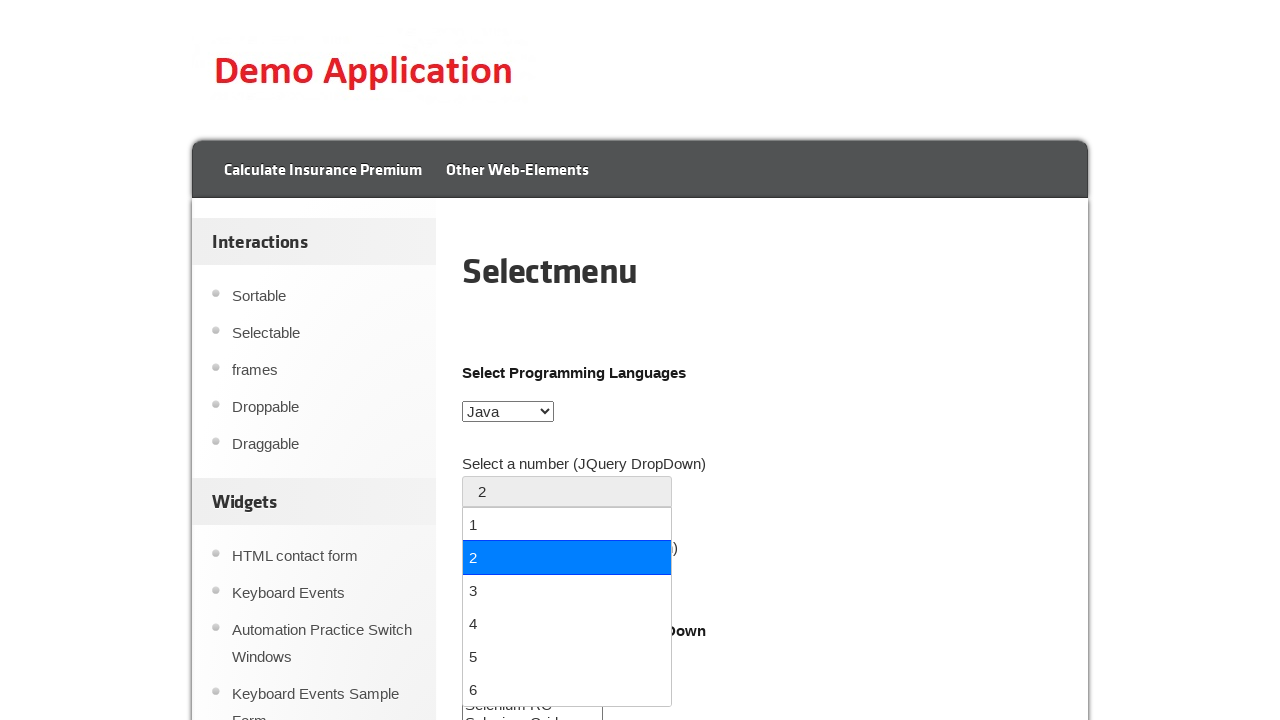

Selected number 5 from the dropdown menu at (567, 656) on xpath=//ul[@id='number-menu']//div[text()='5']
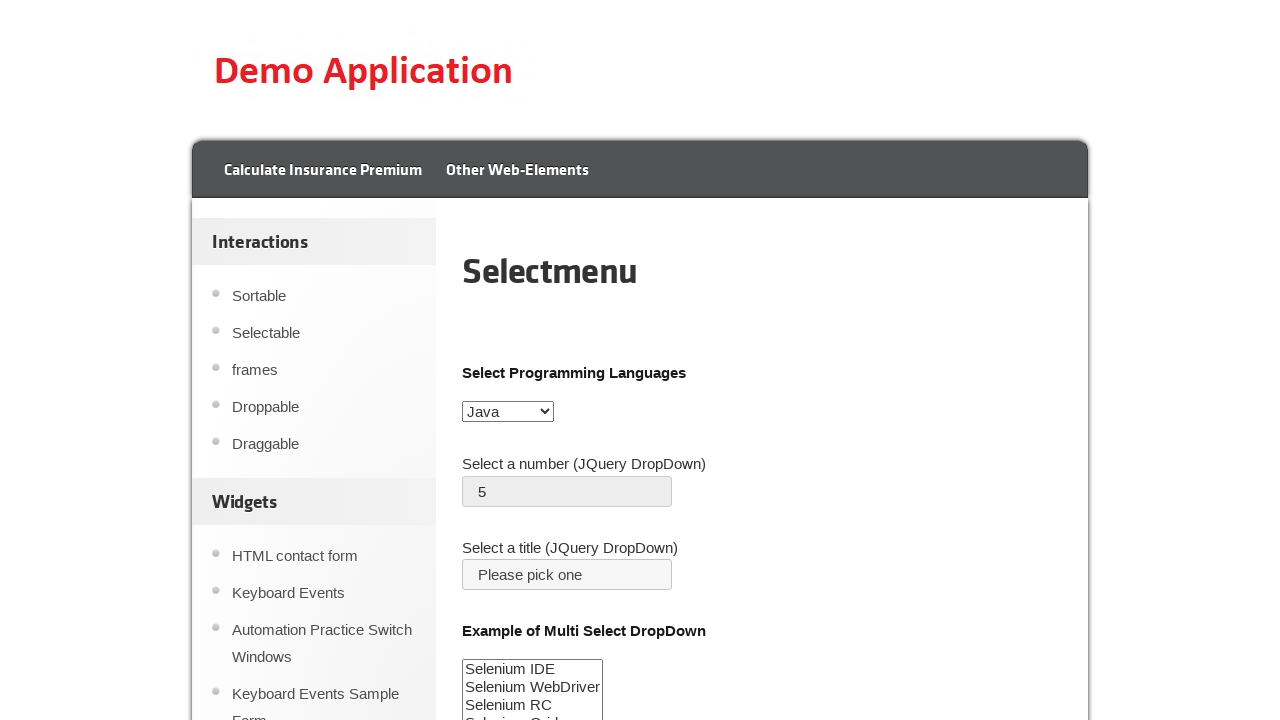

Selected 'RC' from multi-select dropdown on #selenium_suite
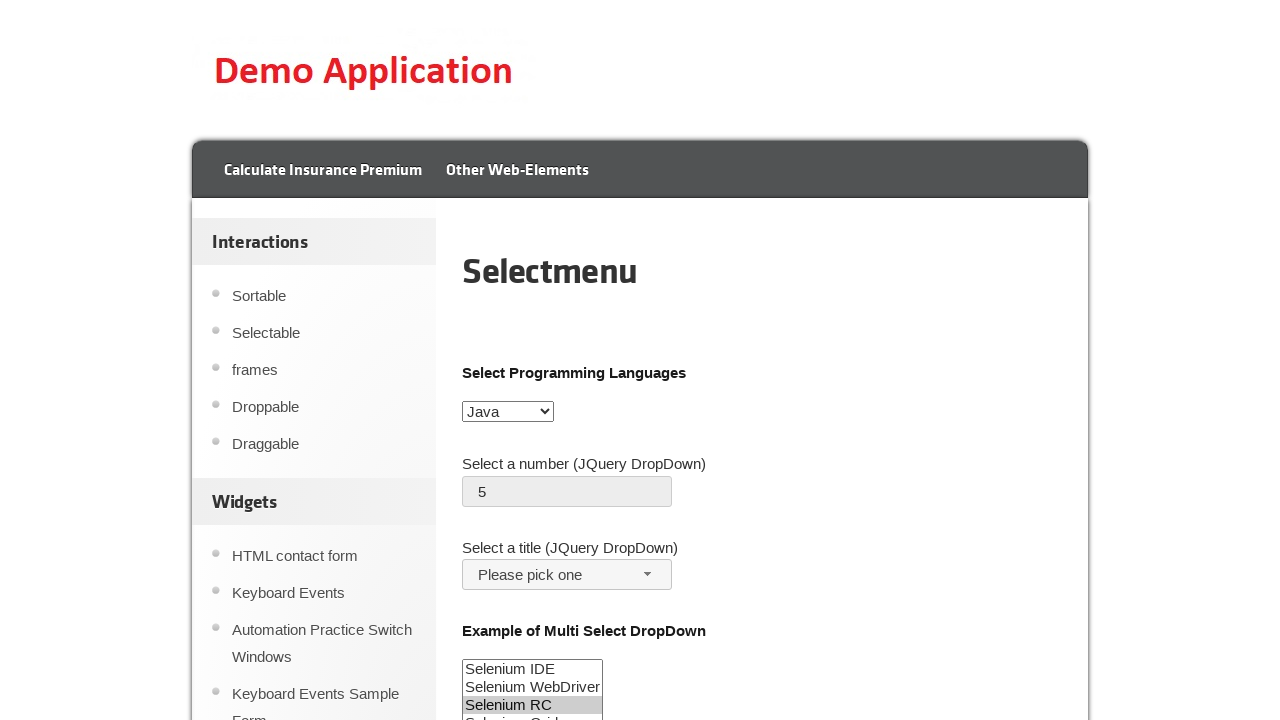

Selected option at index 1 from multi-select dropdown on #selenium_suite
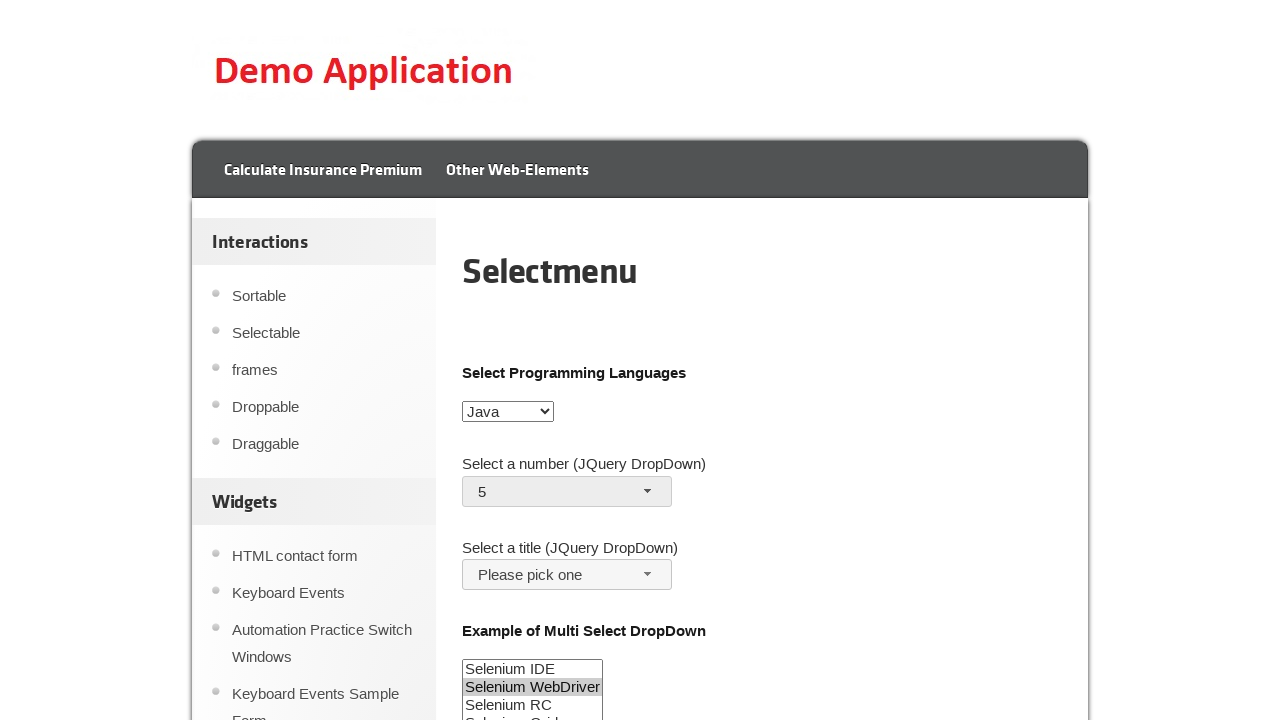

Deselected option at index 1 from multi-select dropdown
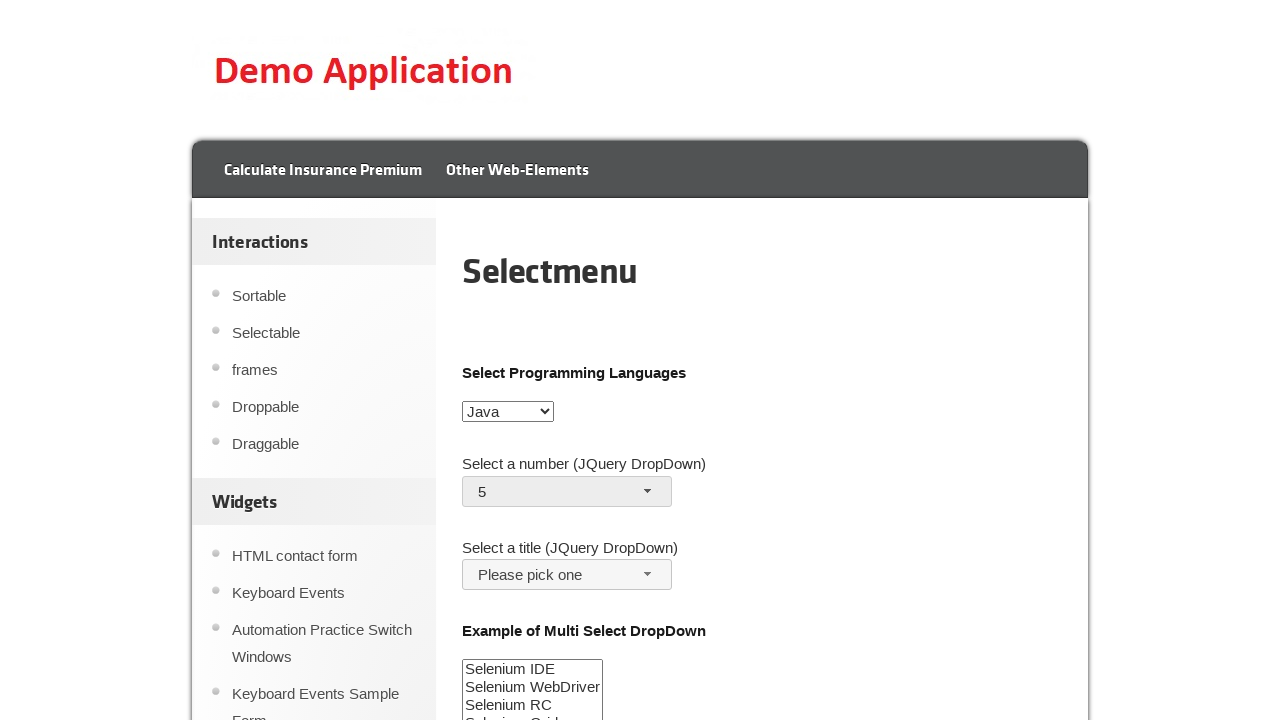

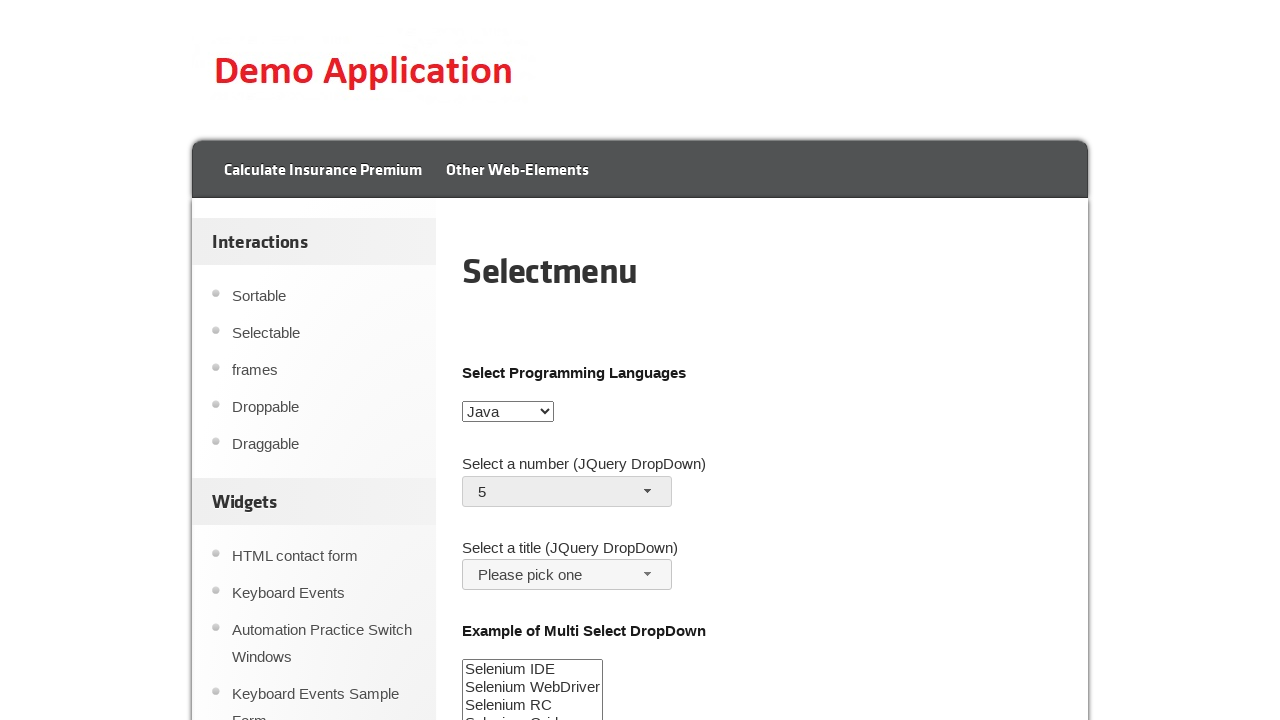